Navigates to Creational Patterns category from Factory Method page

Starting URL: https://refactoring.guru/design-patterns/factory-method

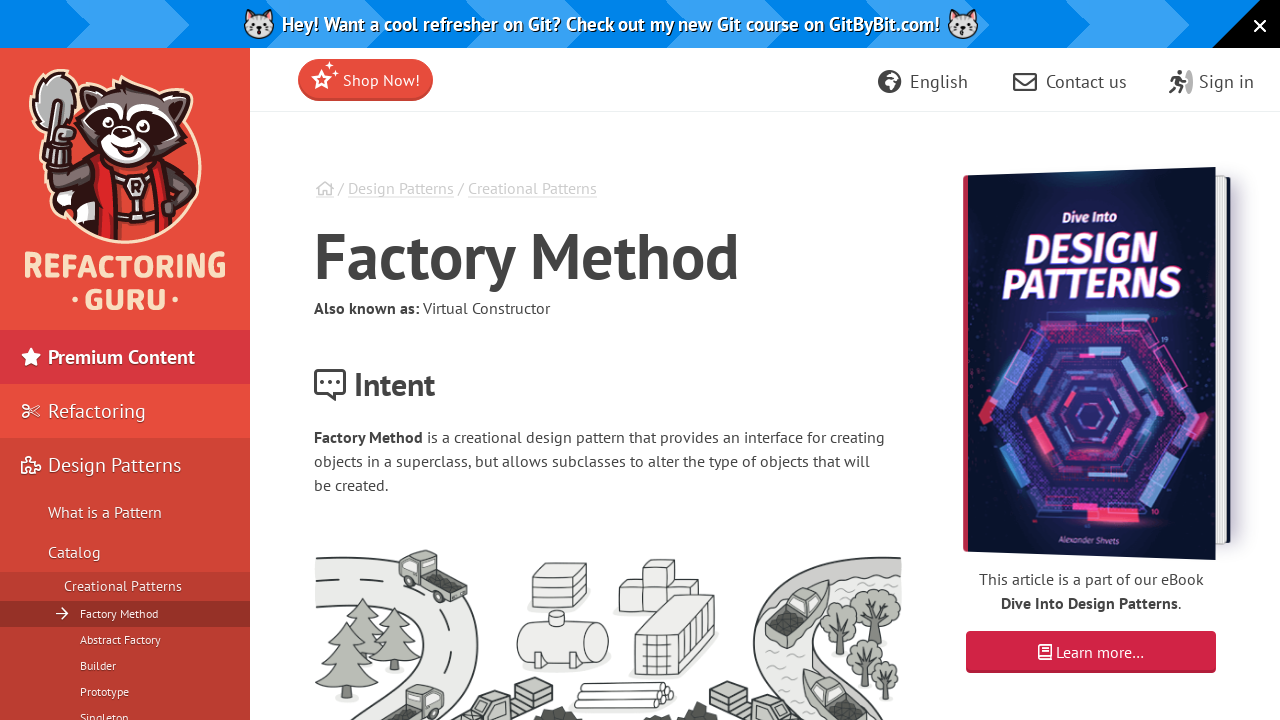

Clicked Creational Patterns link from Factory Method page at (532, 188) on text=Creational Patterns
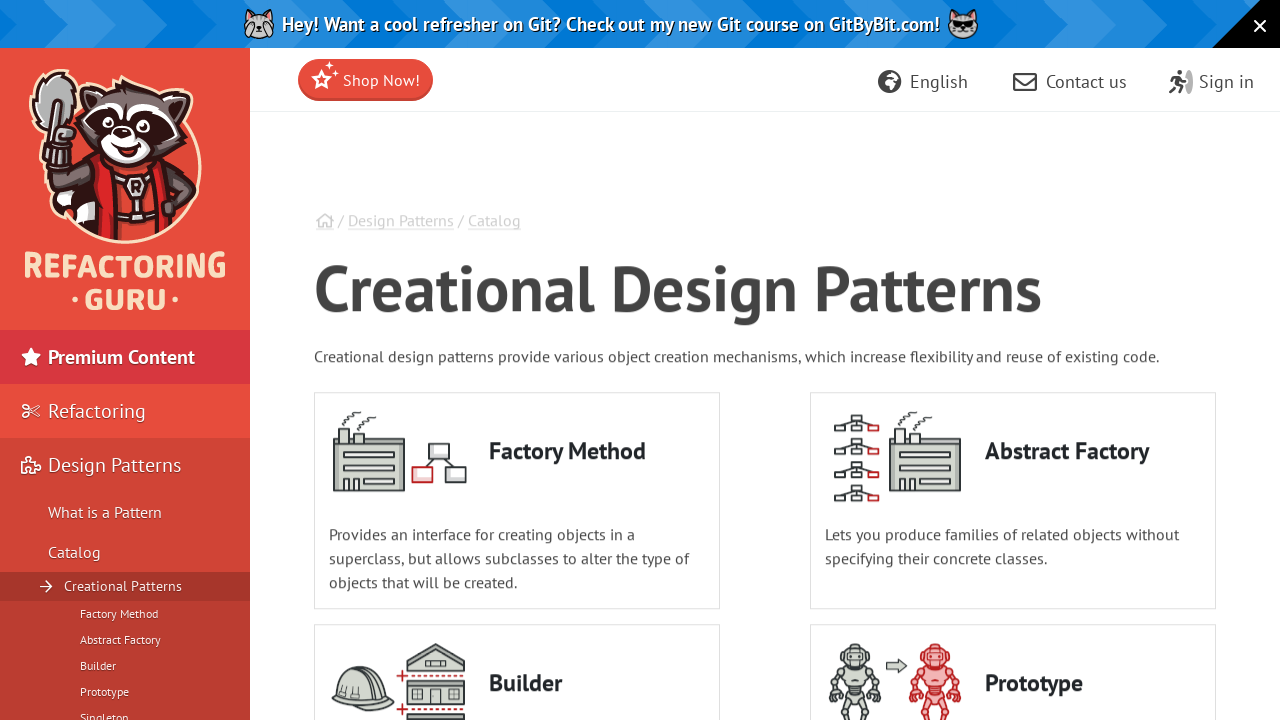

Verified page title contains 'Creational Design Patterns'
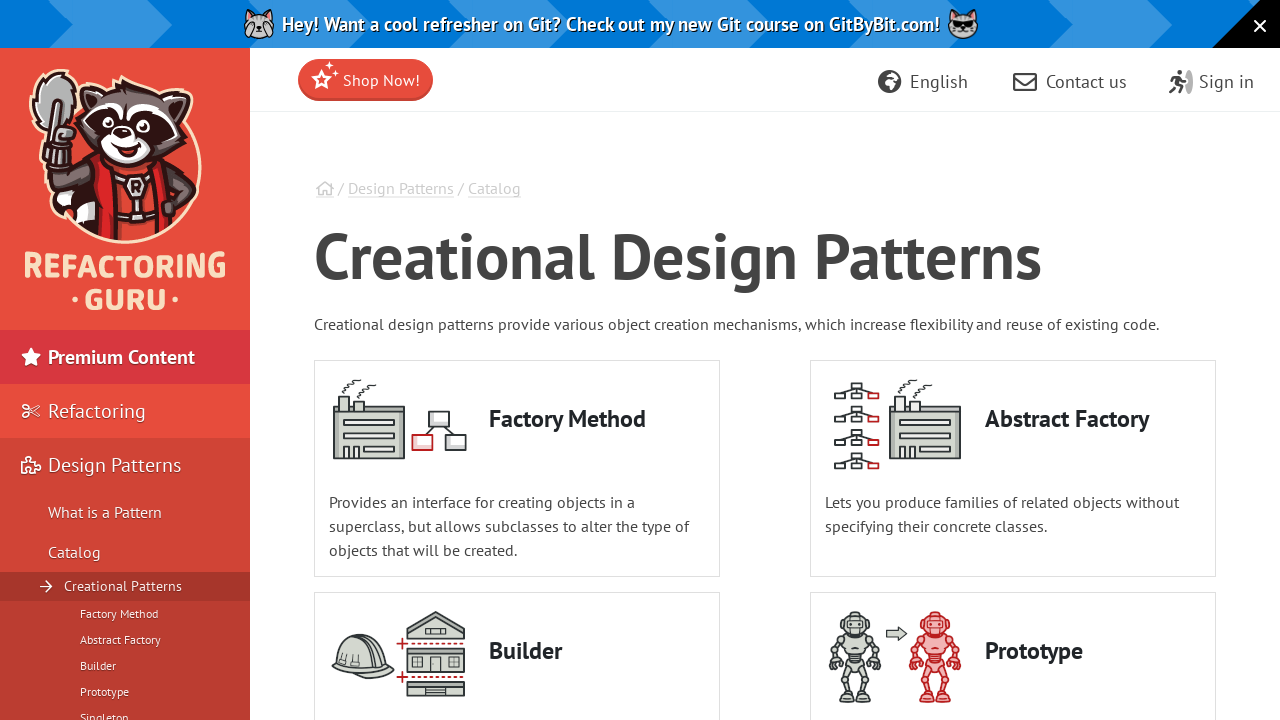

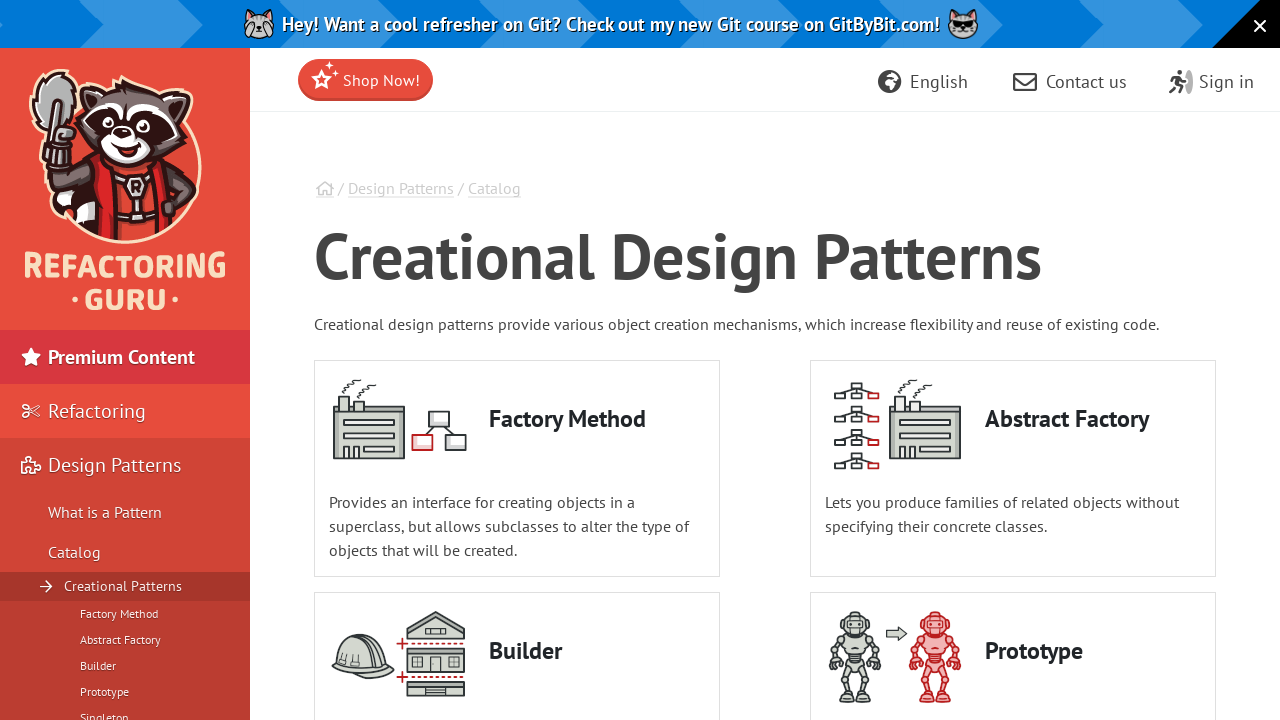